Tests form interactions on a practice automation website by filling a text input field with a name, selecting a male radio button, and checking a Sunday checkbox.

Starting URL: https://testautomationpractice.blogspot.com/

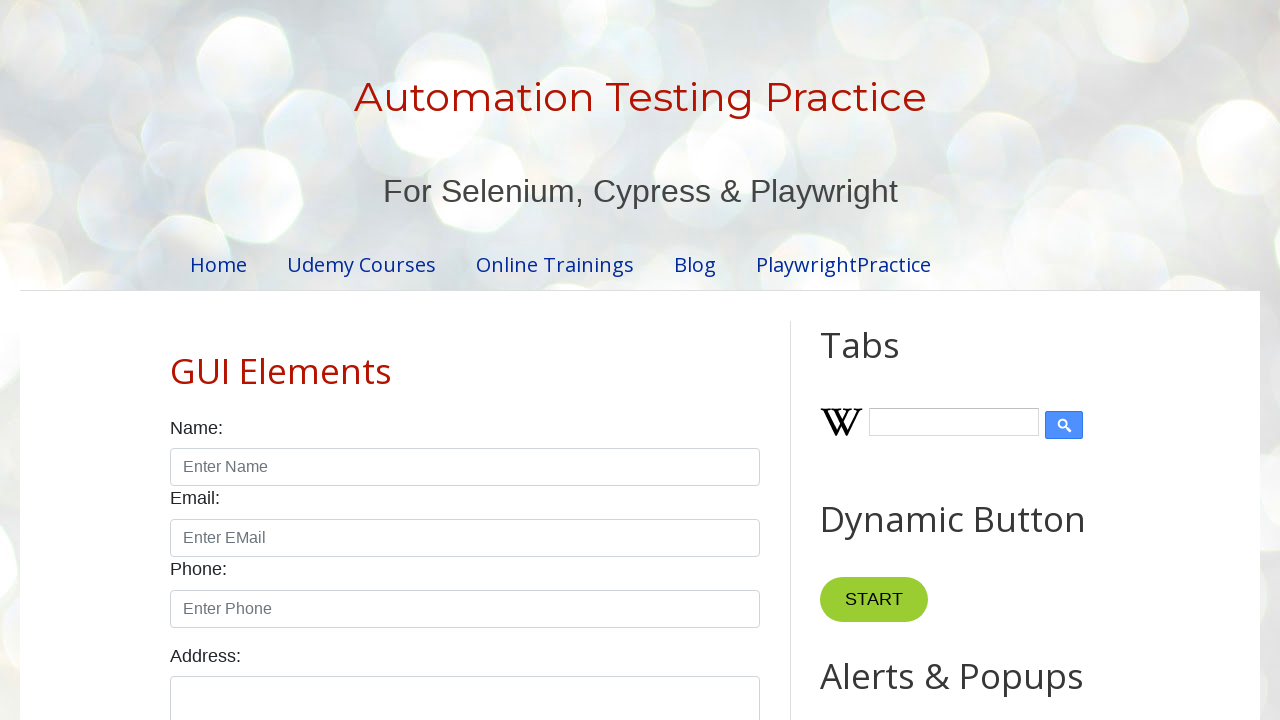

Filled name input field with 'John' on input#name
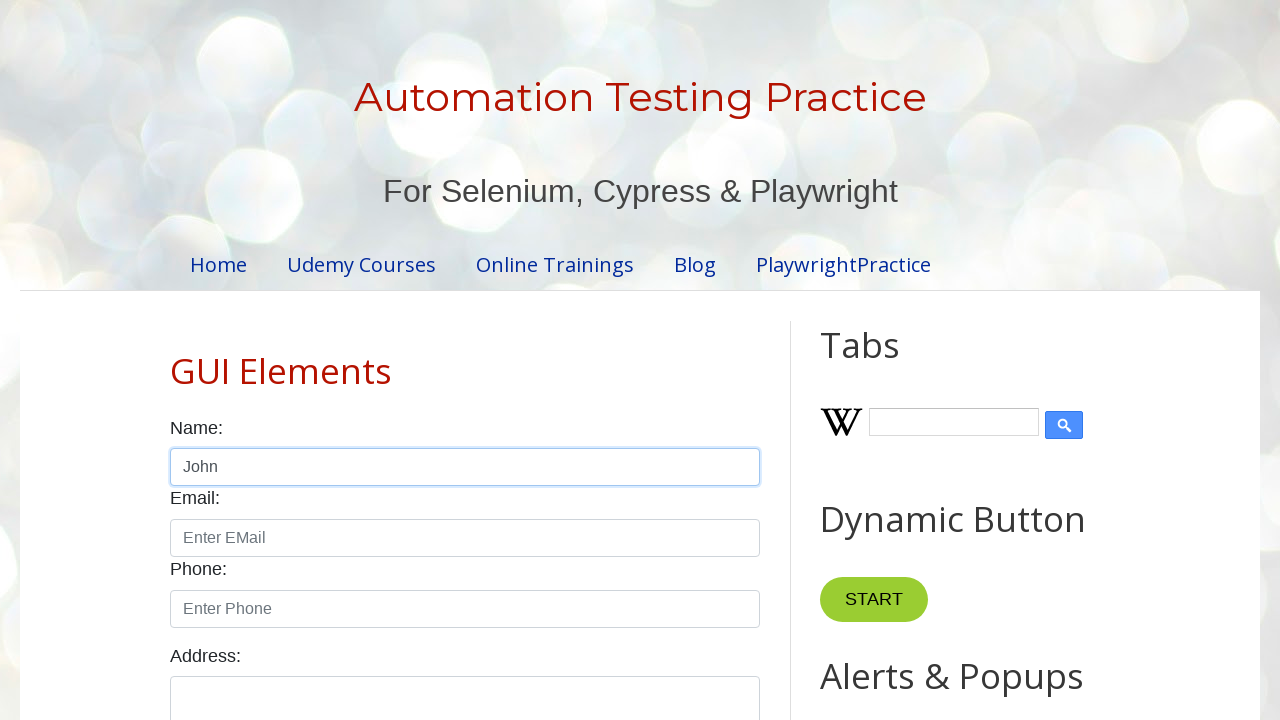

Selected male radio button at (176, 360) on input#male
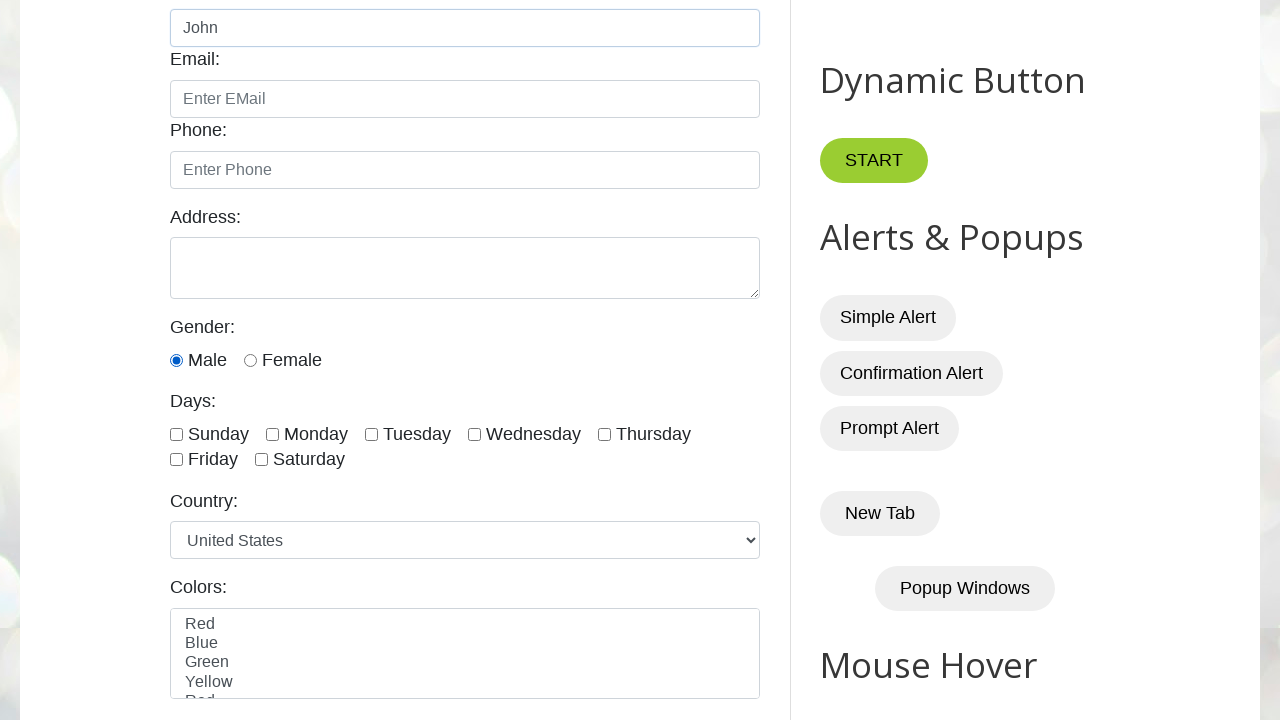

Checked Sunday checkbox at (176, 434) on input#sunday
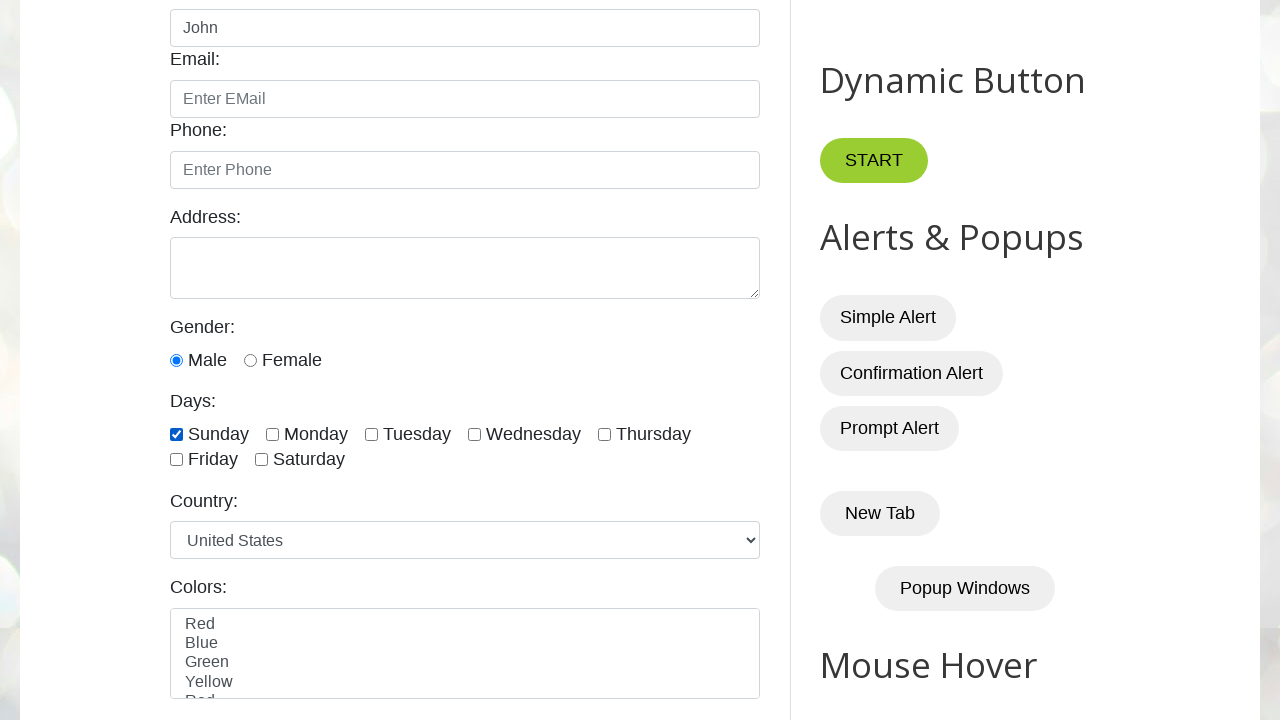

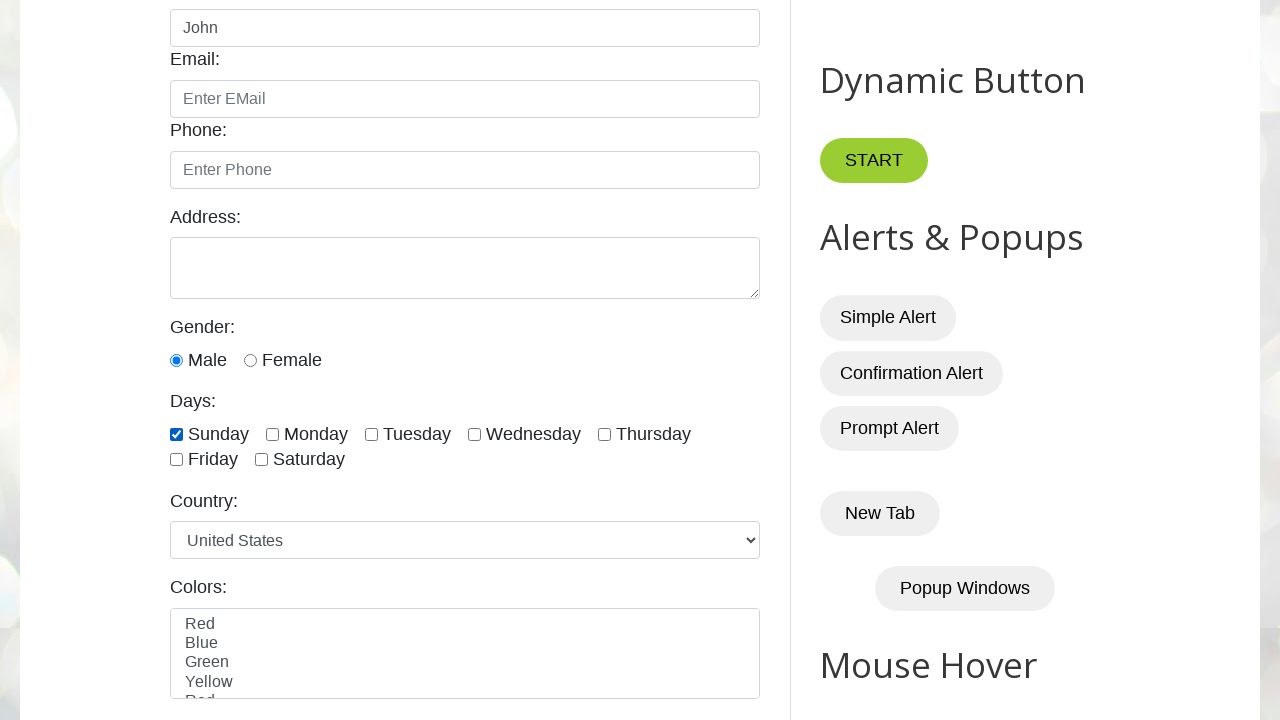